Tests browser window handling by clicking a button that opens a new window, switching to it, and verifying the heading text in the new window

Starting URL: https://demoqa.com/browser-windows

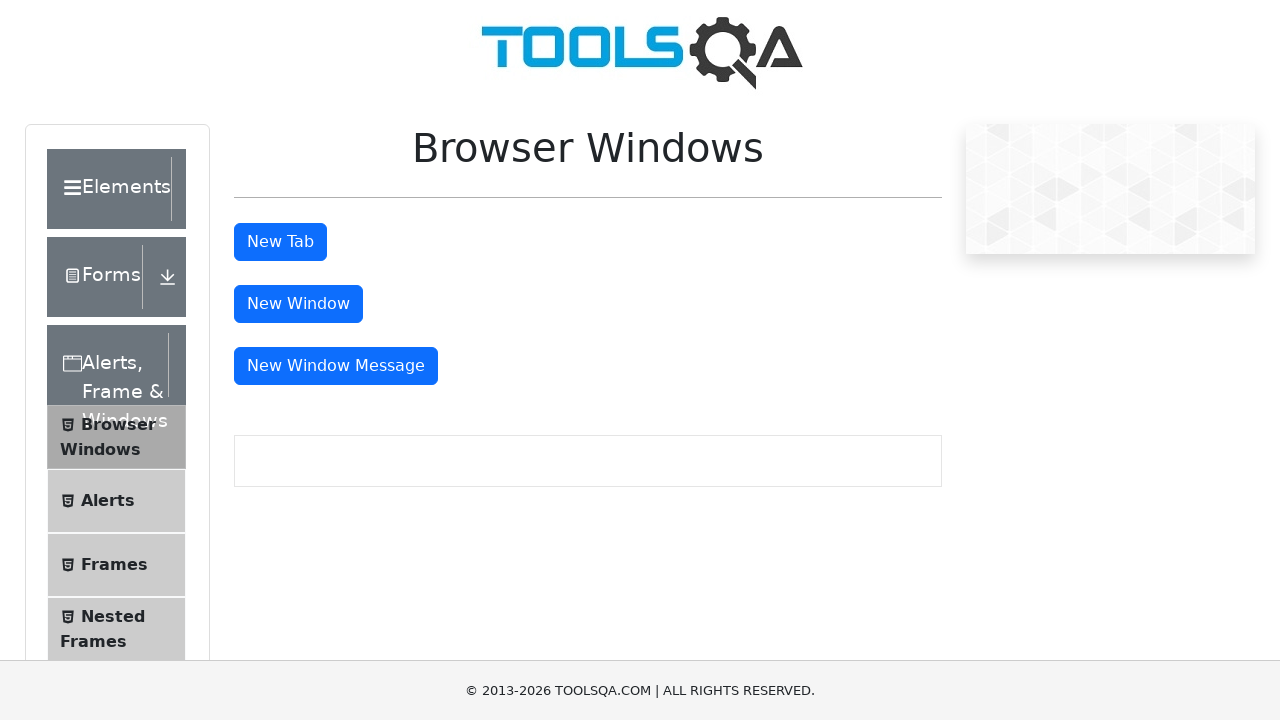

Clicked 'New Window' button to open a new browser window at (298, 304) on #windowButton
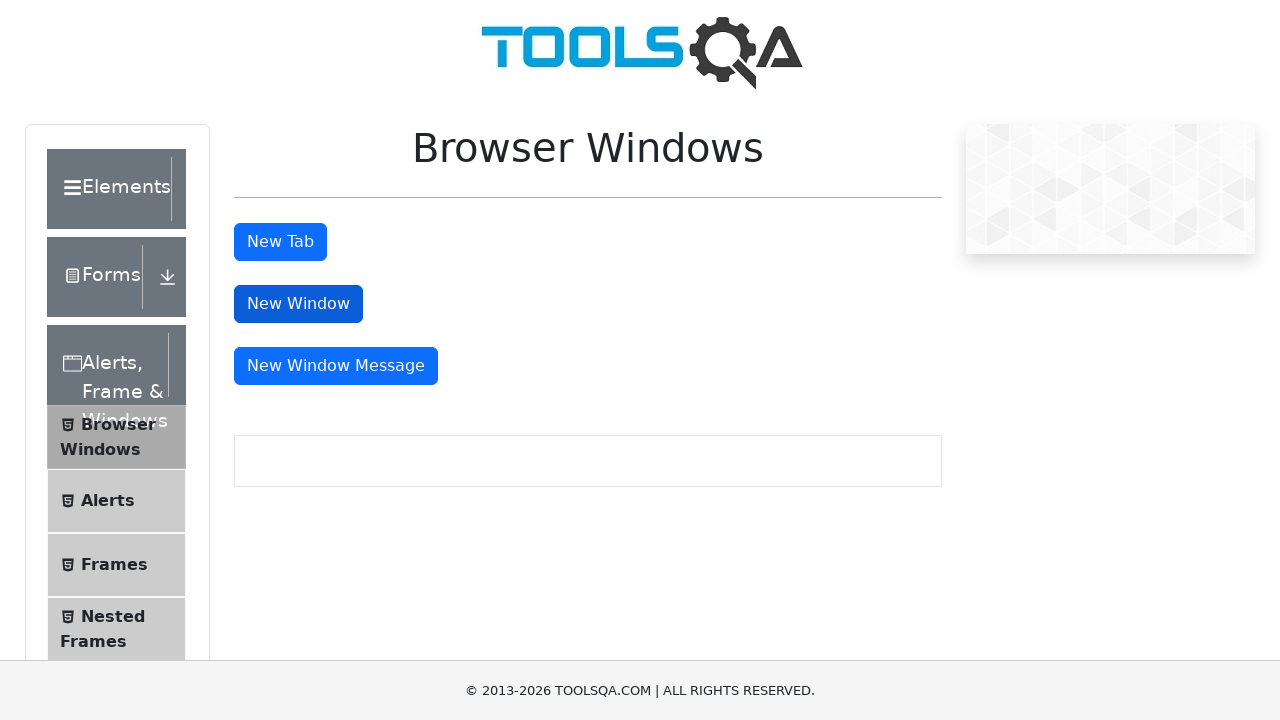

Captured the new window page object
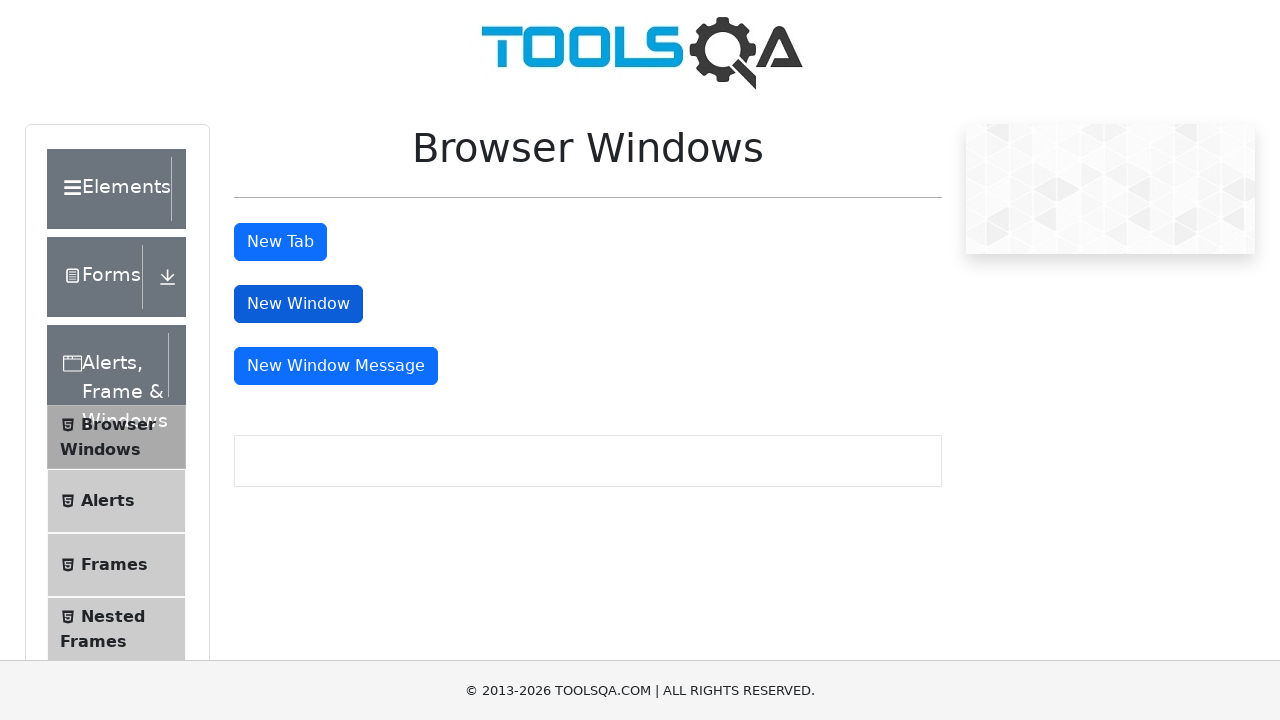

New window finished loading
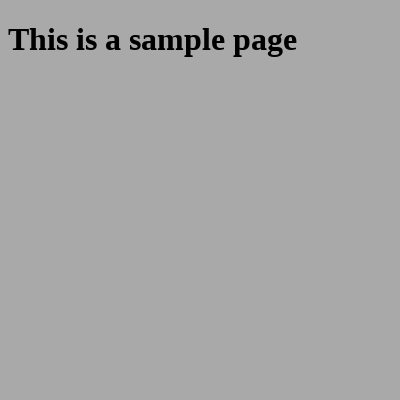

Retrieved heading text from new window: 'This is a sample page'
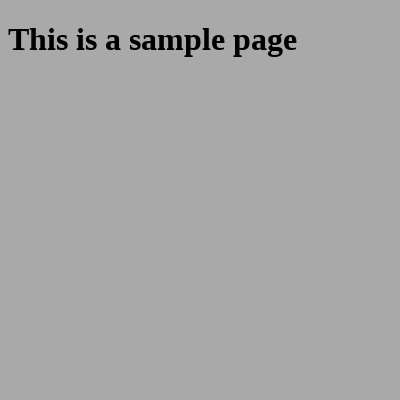

Printed heading text to console
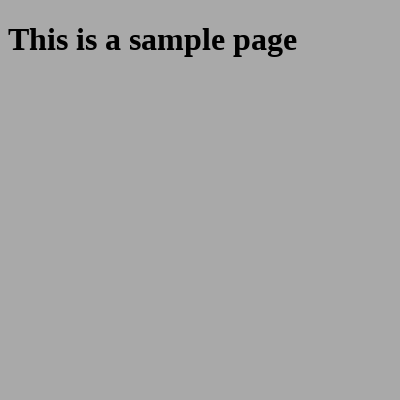

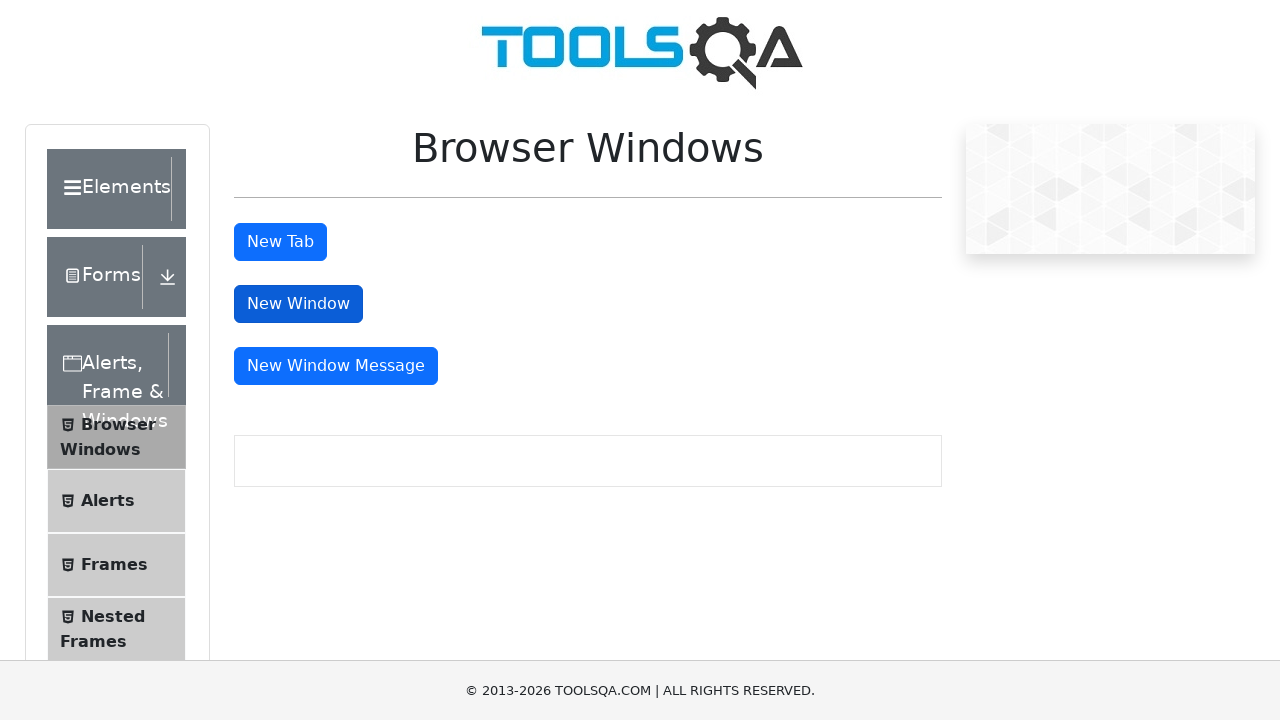